Tests editing a todo item by double-clicking, filling new text, and pressing Enter

Starting URL: https://demo.playwright.dev/todomvc

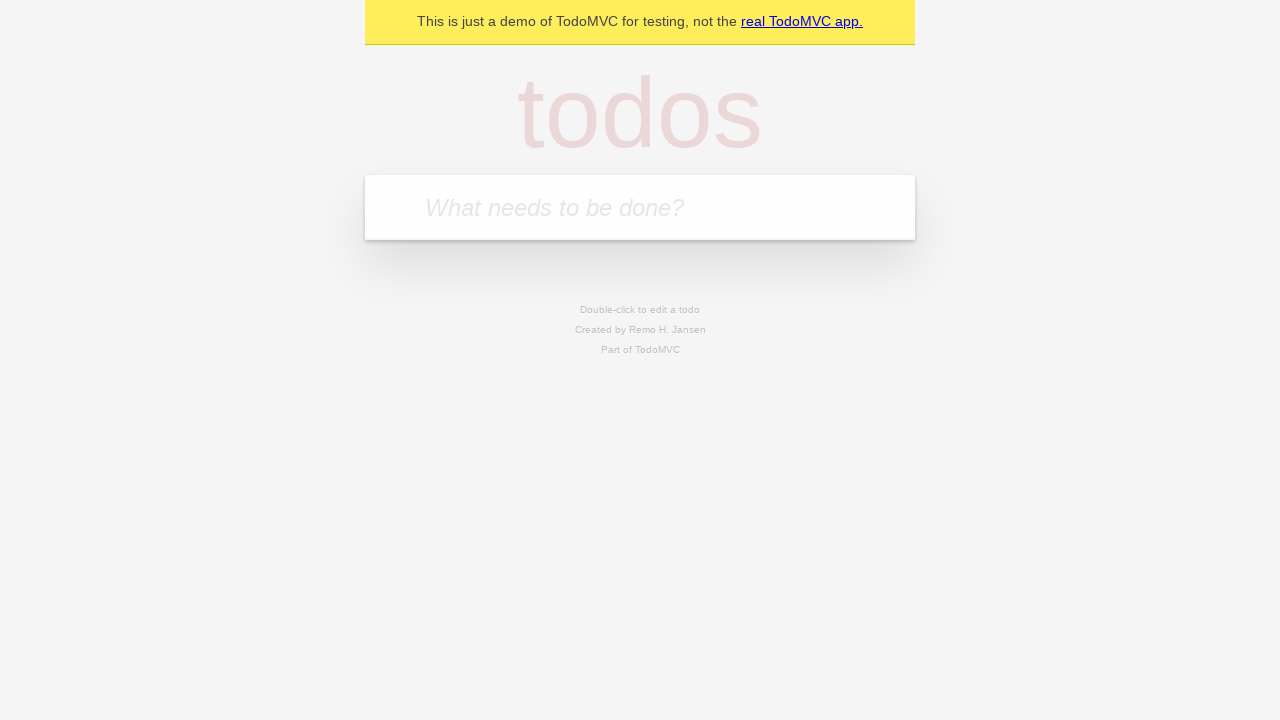

Filled new todo input with 'buy some cheese' on internal:attr=[placeholder="What needs to be done?"i]
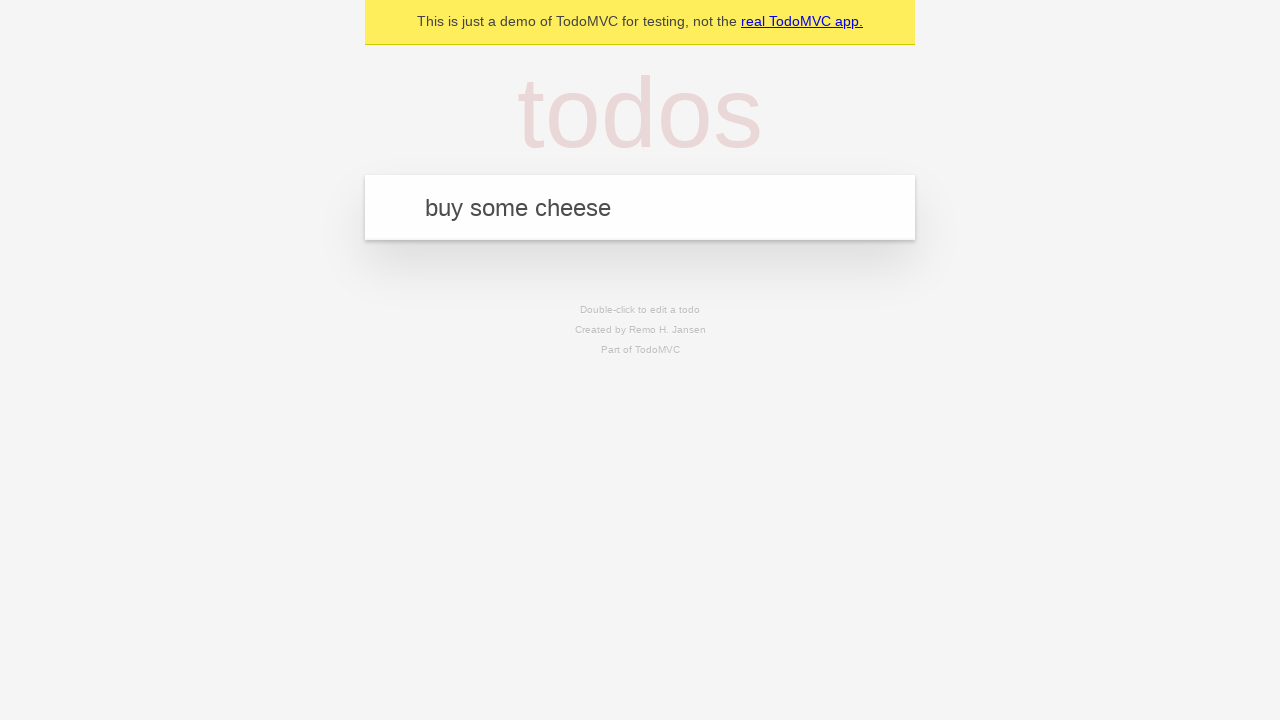

Pressed Enter to create todo 'buy some cheese' on internal:attr=[placeholder="What needs to be done?"i]
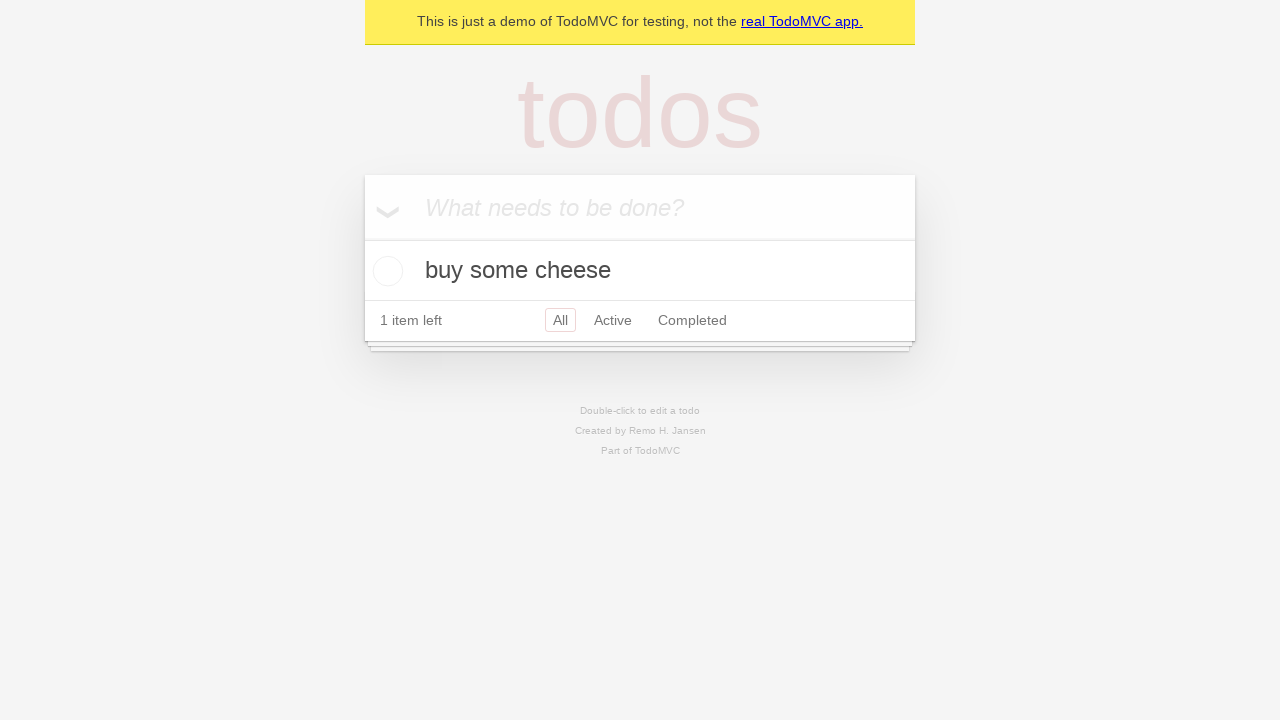

Filled new todo input with 'feed the cat' on internal:attr=[placeholder="What needs to be done?"i]
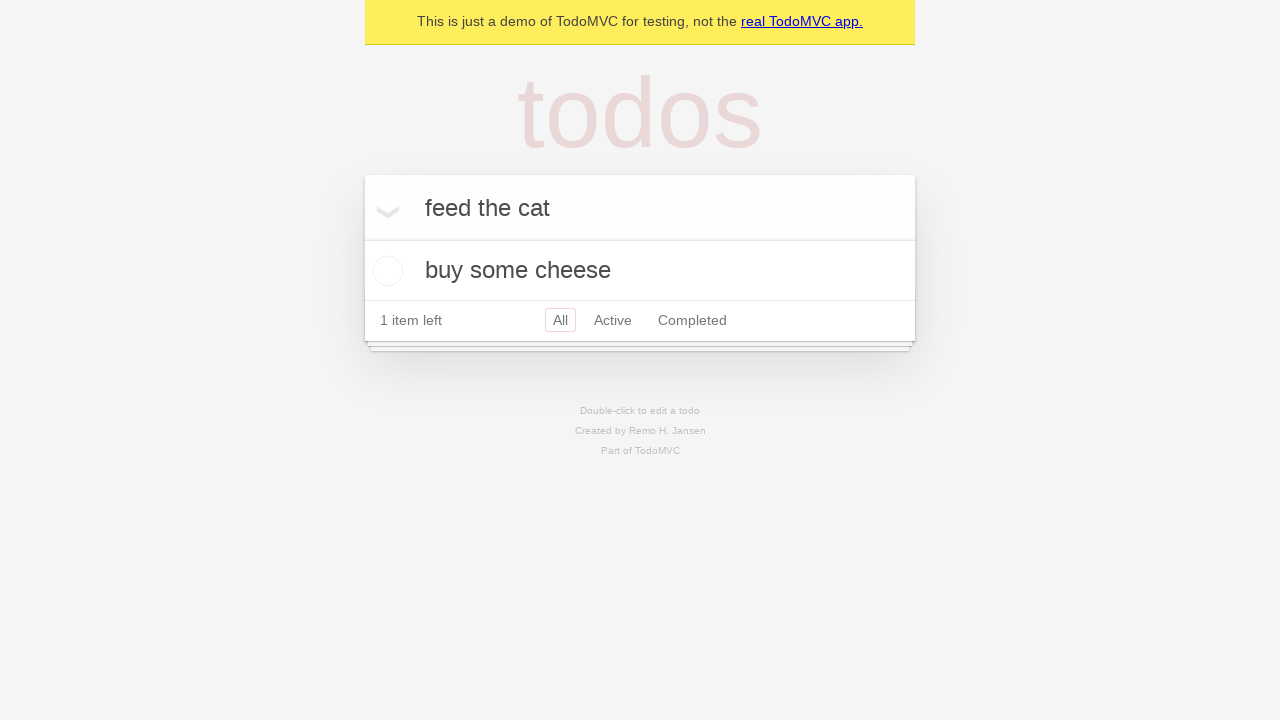

Pressed Enter to create todo 'feed the cat' on internal:attr=[placeholder="What needs to be done?"i]
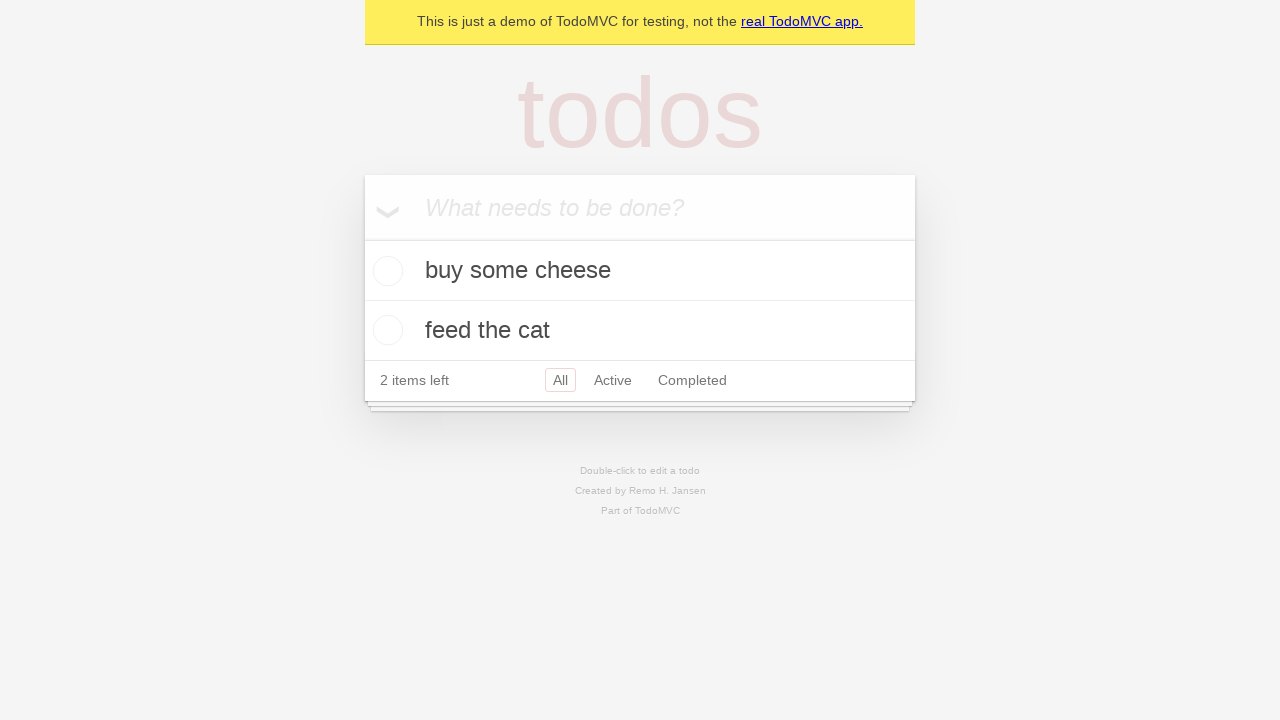

Filled new todo input with 'book a doctors appointment' on internal:attr=[placeholder="What needs to be done?"i]
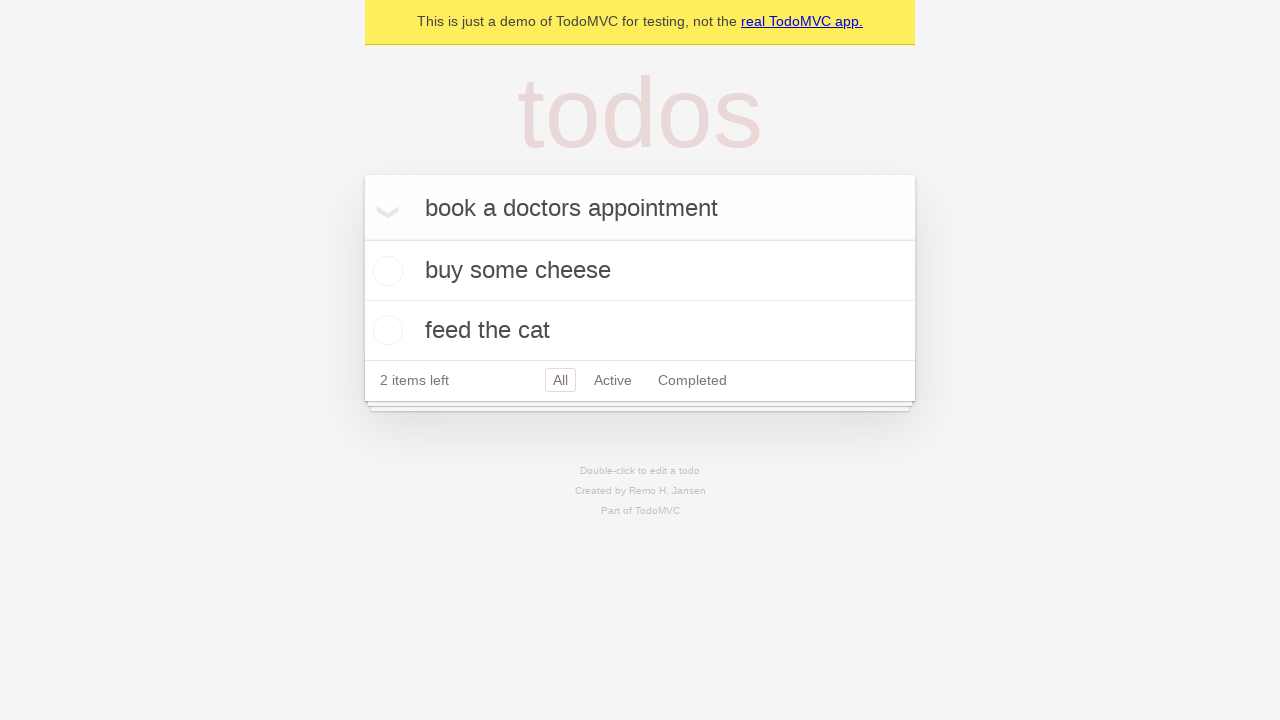

Pressed Enter to create todo 'book a doctors appointment' on internal:attr=[placeholder="What needs to be done?"i]
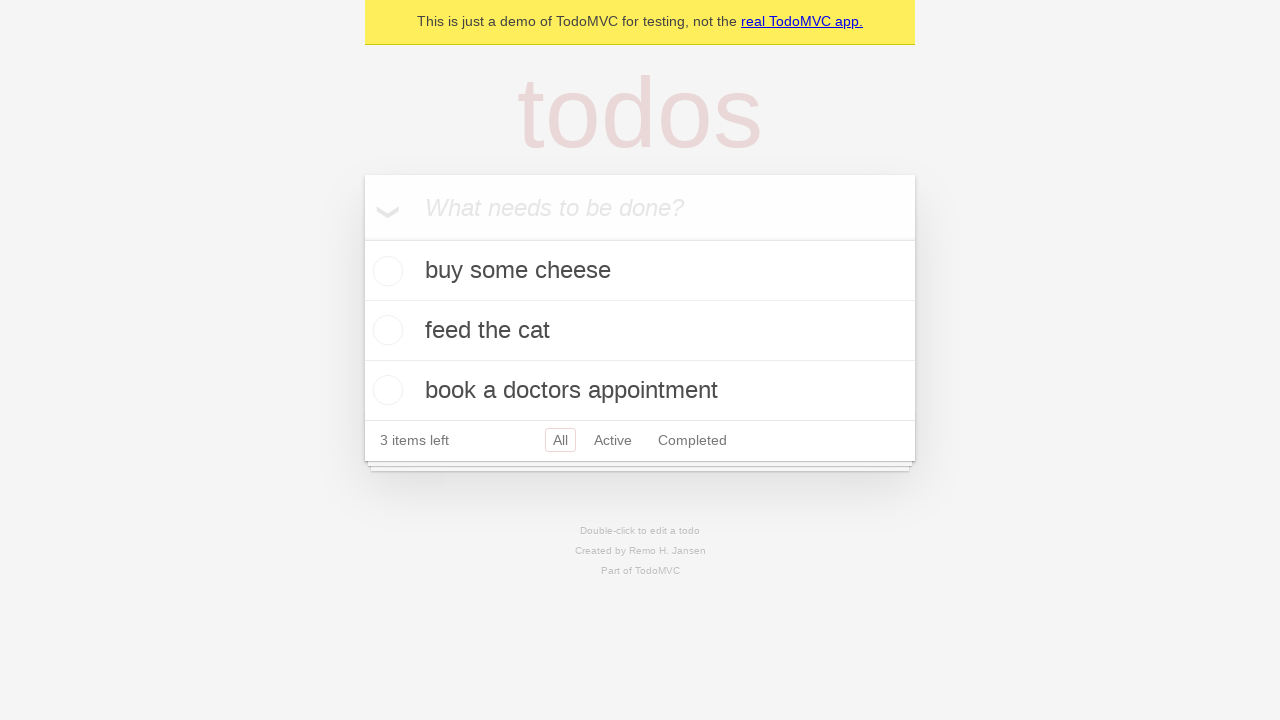

Double-clicked second todo item to enter edit mode at (640, 331) on [data-testid='todo-item'] >> nth=1
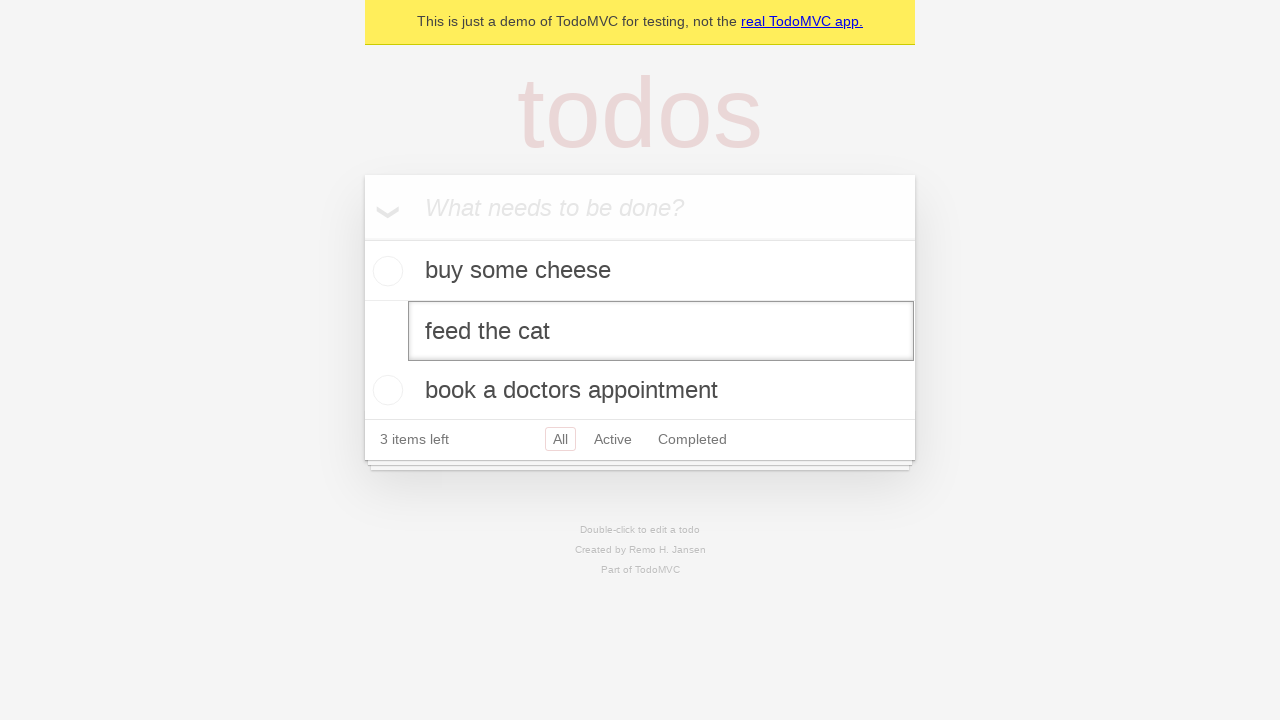

Filled edit field with new text 'buy some sausages' on [data-testid='todo-item'] >> nth=1 >> internal:role=textbox[name="Edit"i]
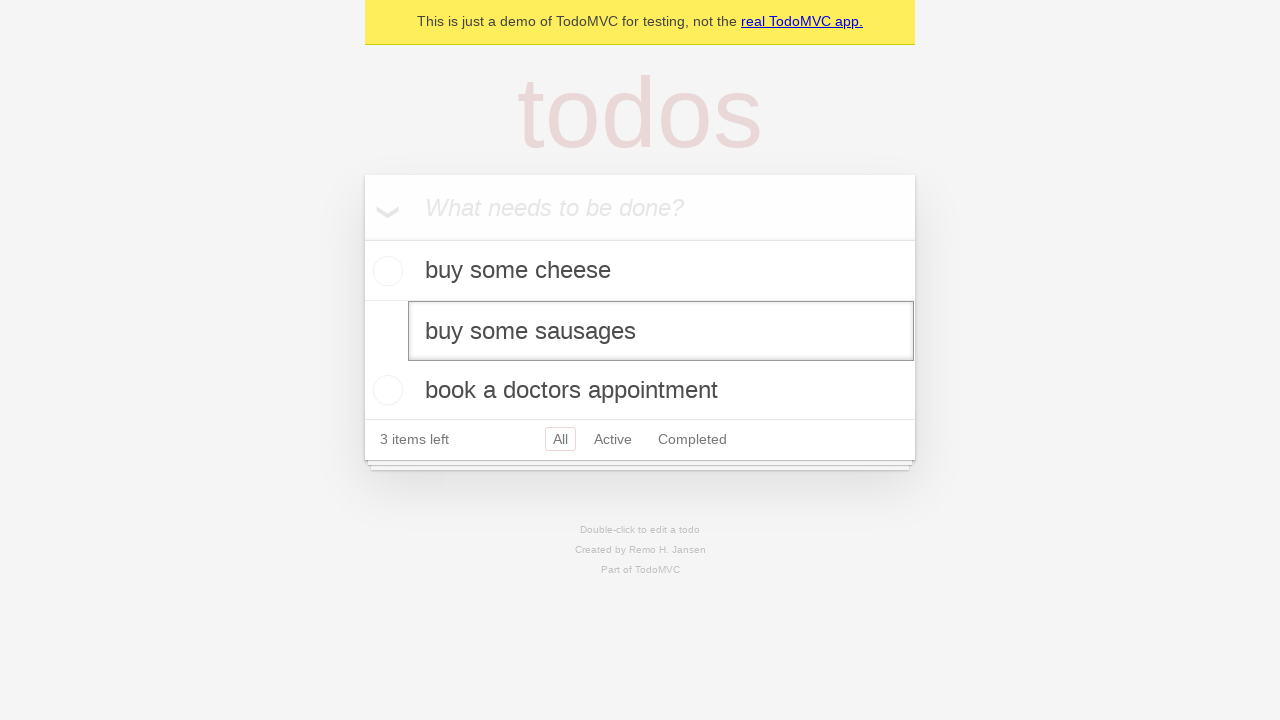

Pressed Enter to confirm todo edit on [data-testid='todo-item'] >> nth=1 >> internal:role=textbox[name="Edit"i]
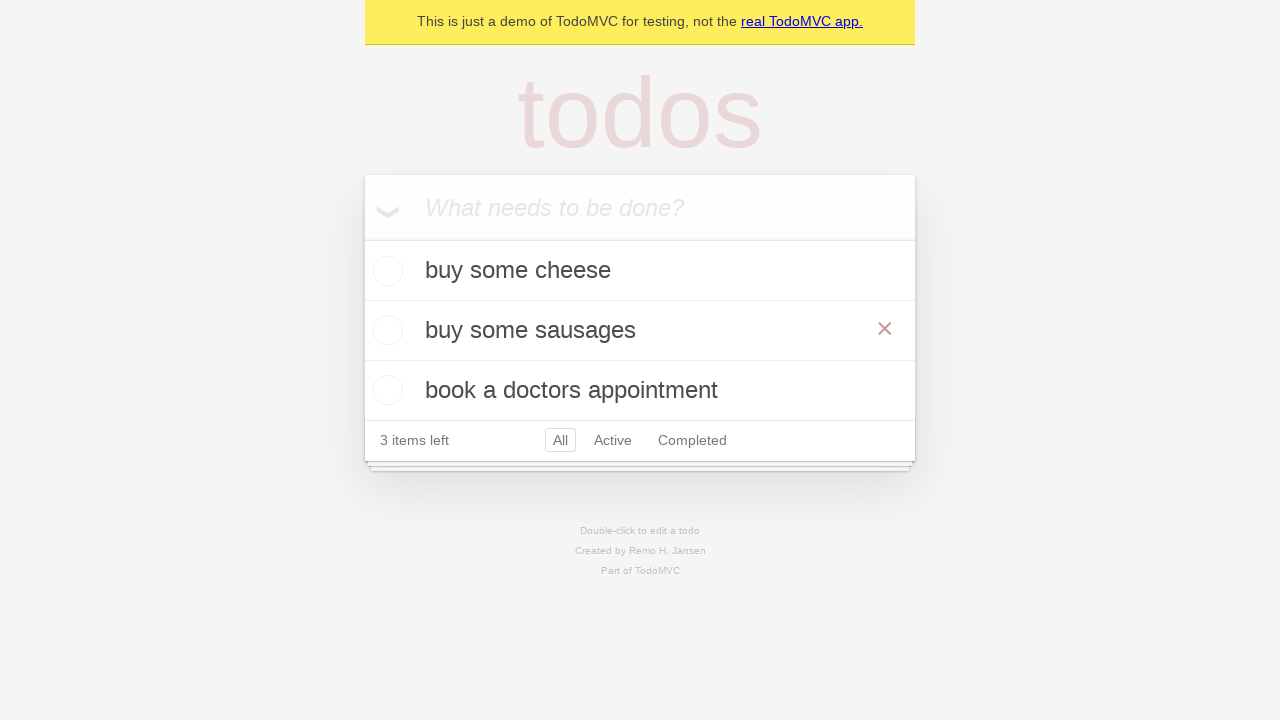

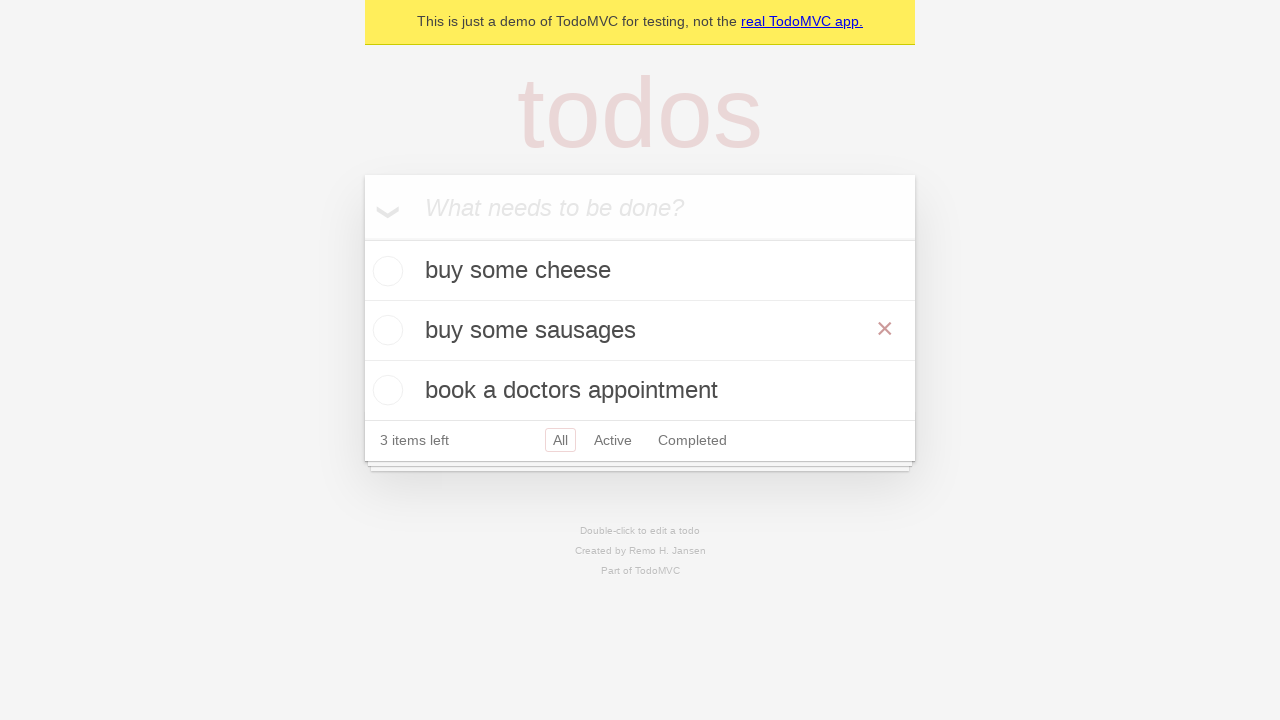